Tests the 12306 railway ticket search functionality by entering departure station, arrival station, travel date, and clicking the search button to query available tickets.

Starting URL: https://kyfw.12306.cn/otn/leftTicket/init

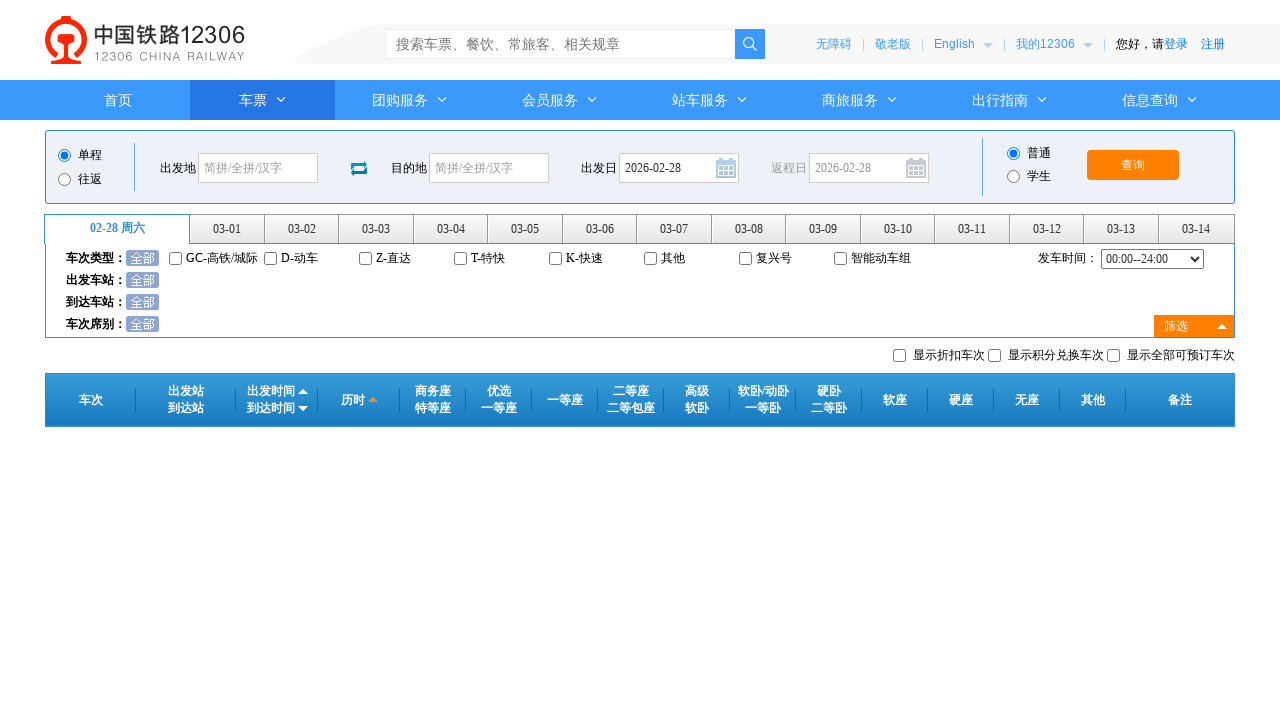

Clicked on departure station input field at (258, 168) on #fromStationText
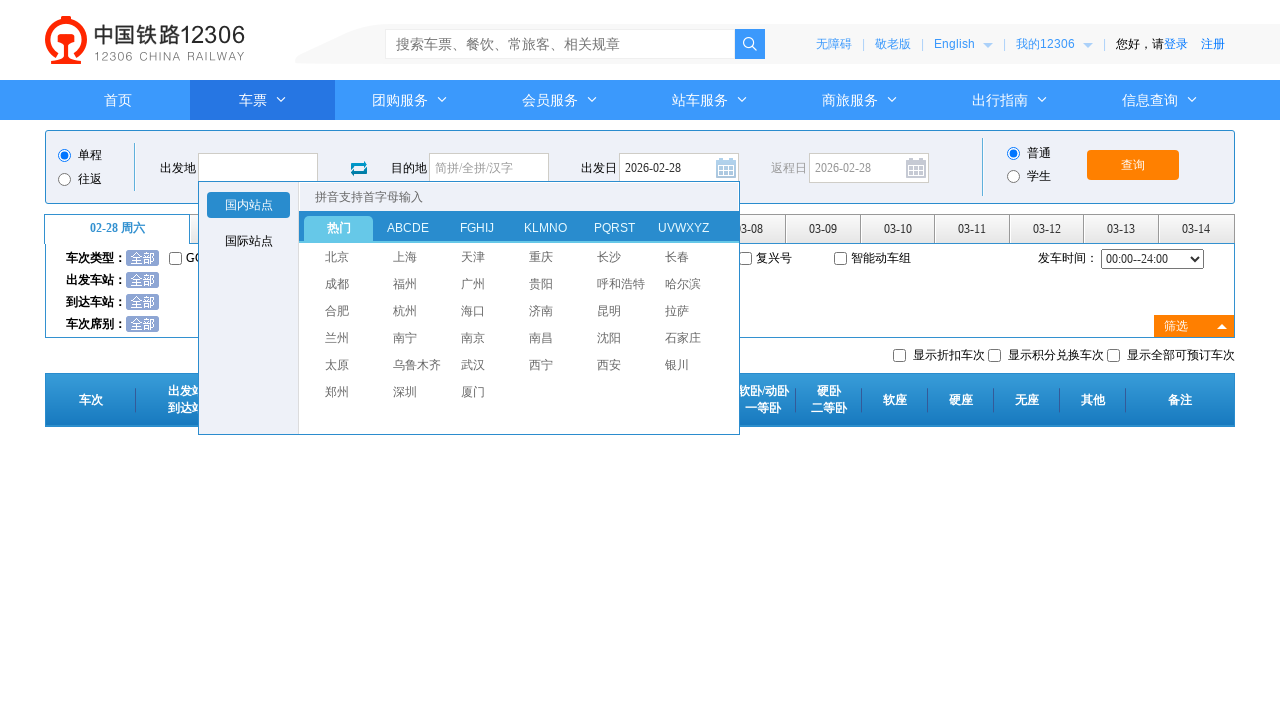

Entered '北京' (Beijing) as departure station on #fromStationText
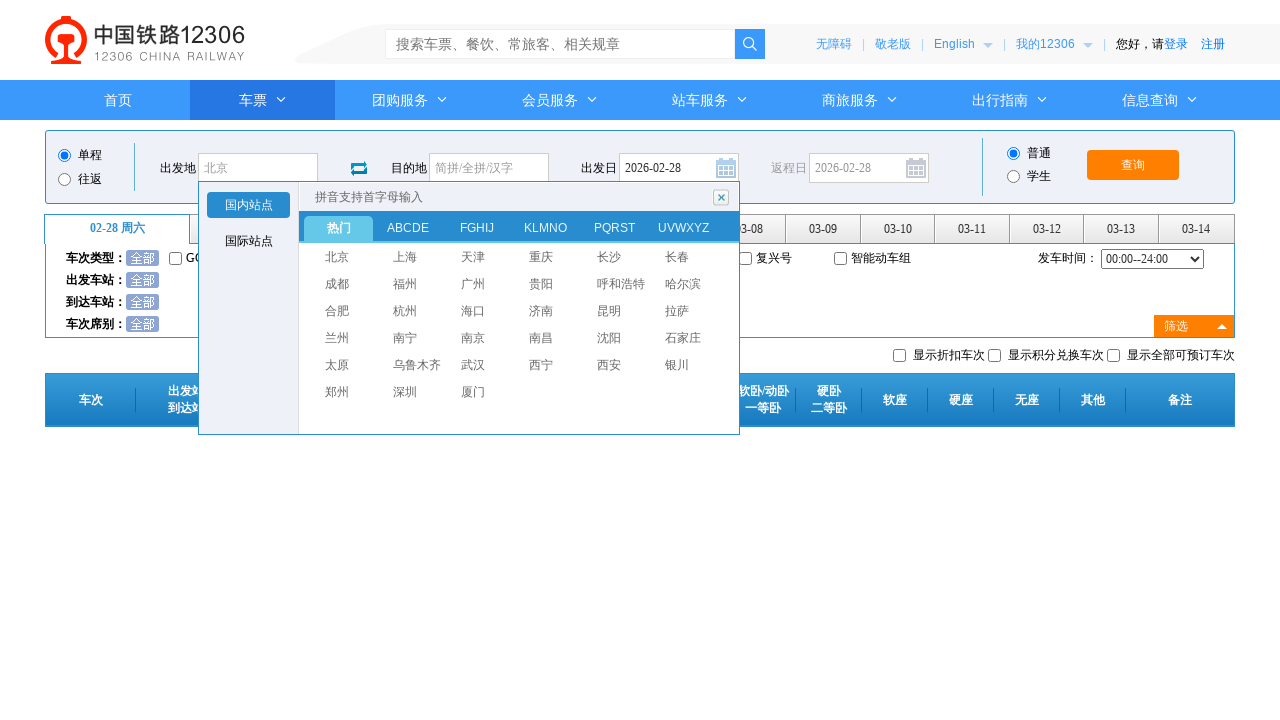

Pressed Enter to confirm departure station selection
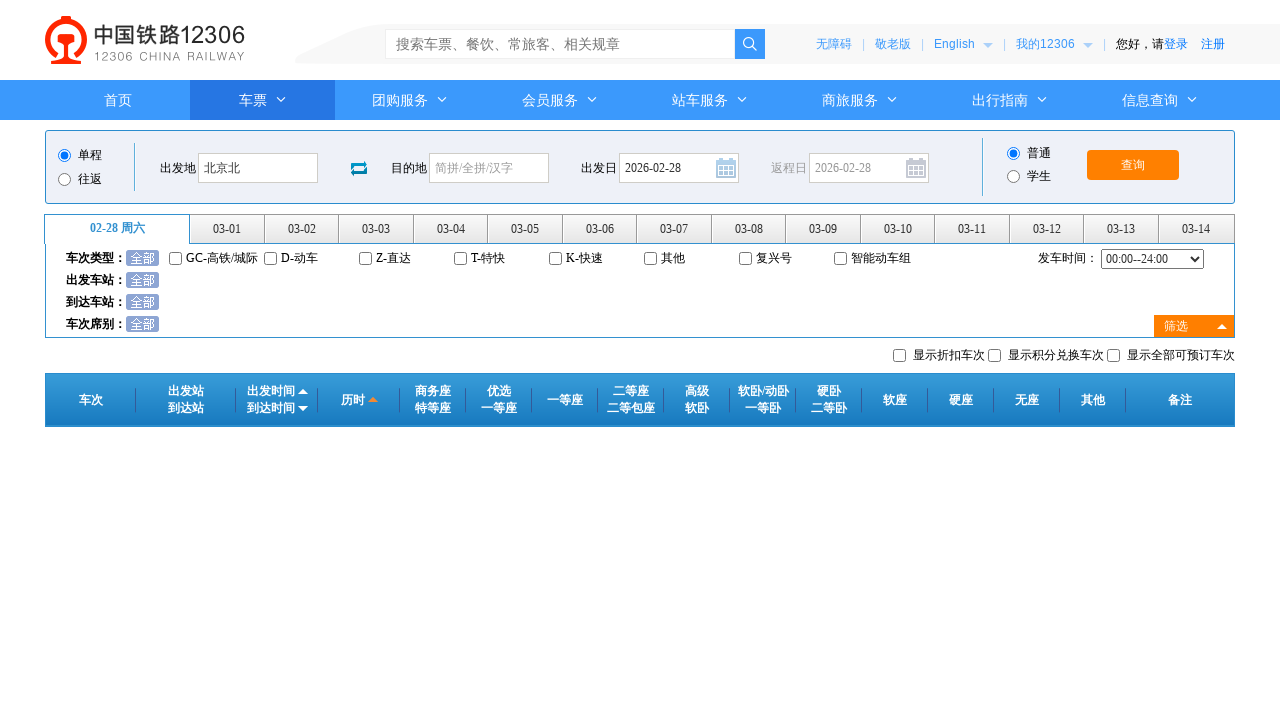

Clicked on arrival station input field at (489, 168) on #toStationText
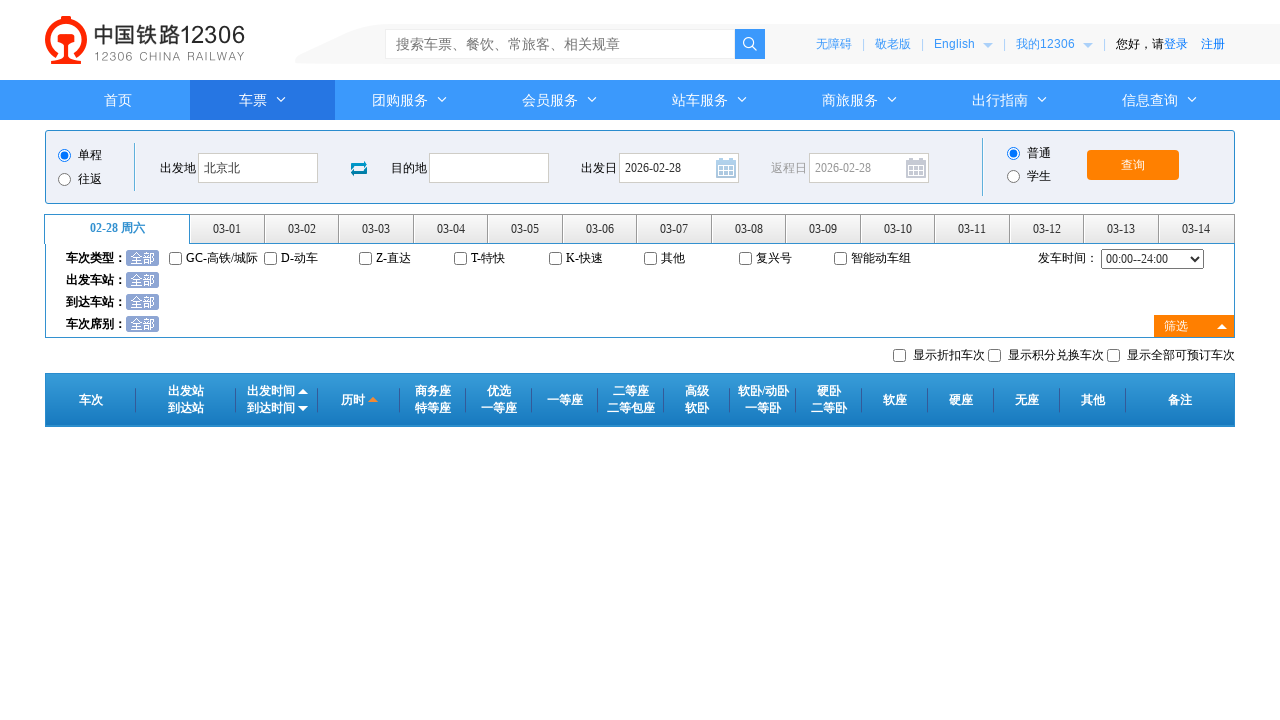

Entered '上海' (Shanghai) as arrival station on #toStationText
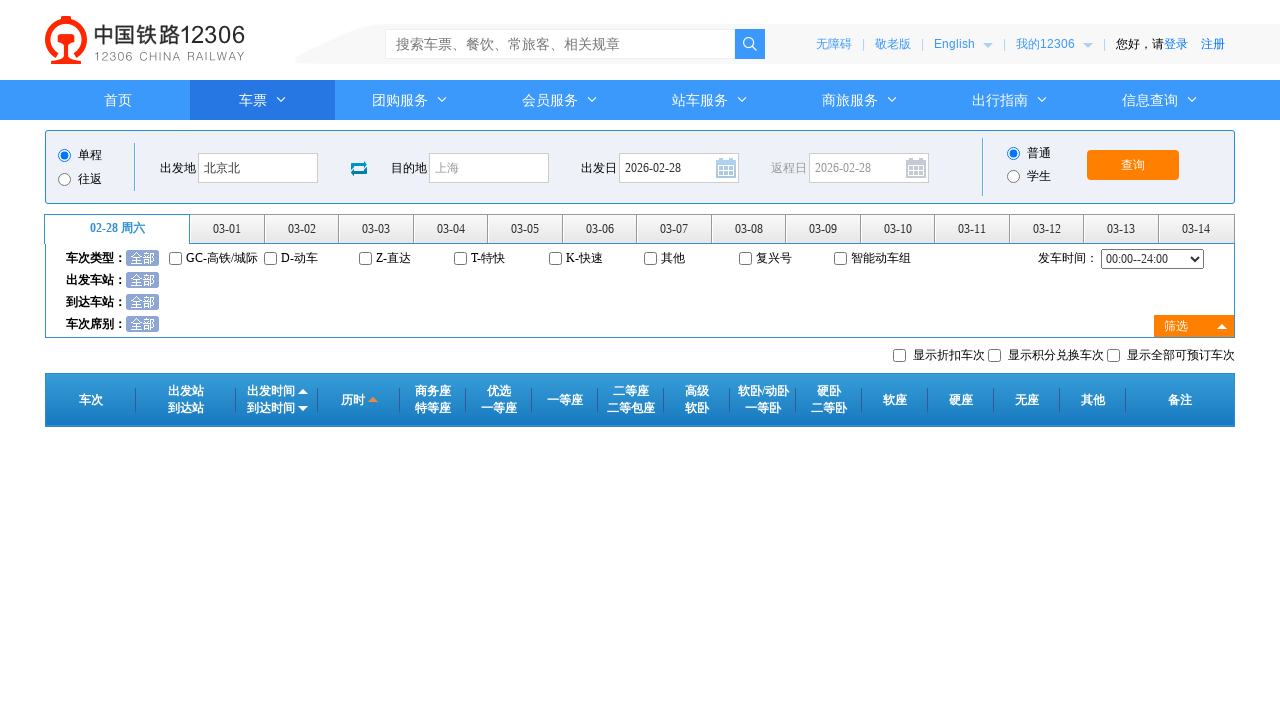

Pressed Enter to confirm arrival station selection
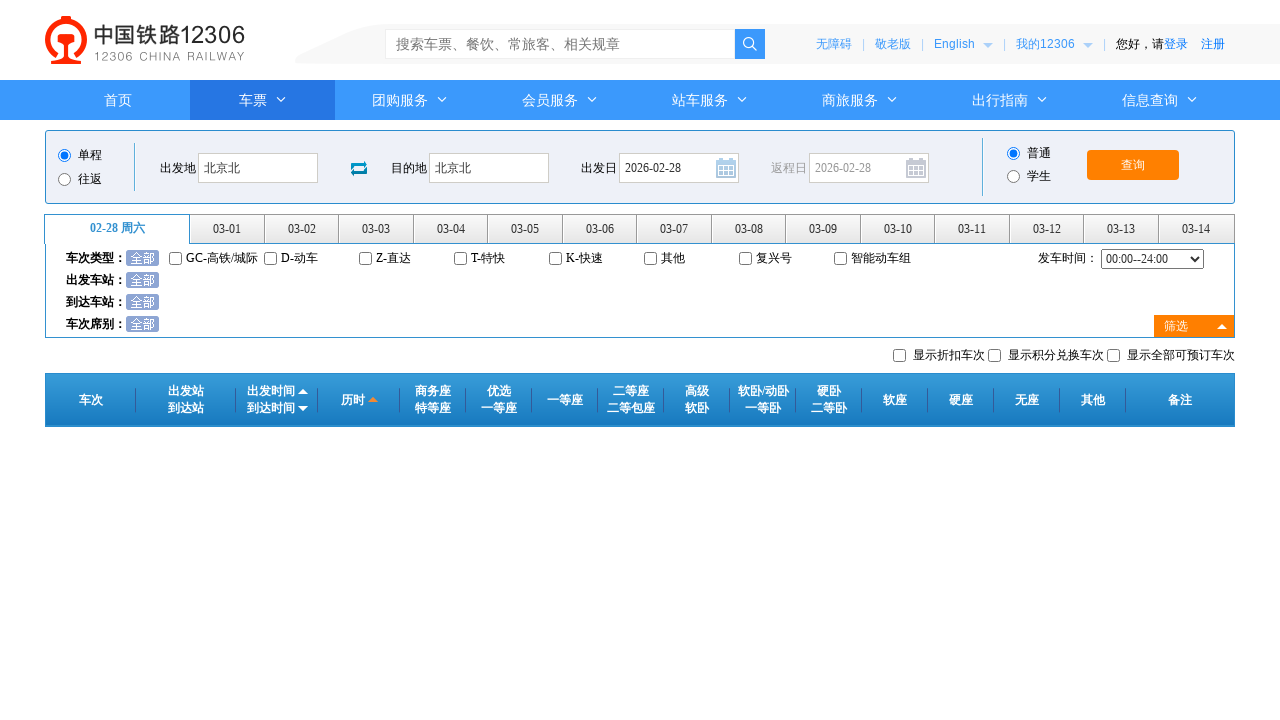

Removed readonly attribute from date field using JavaScript
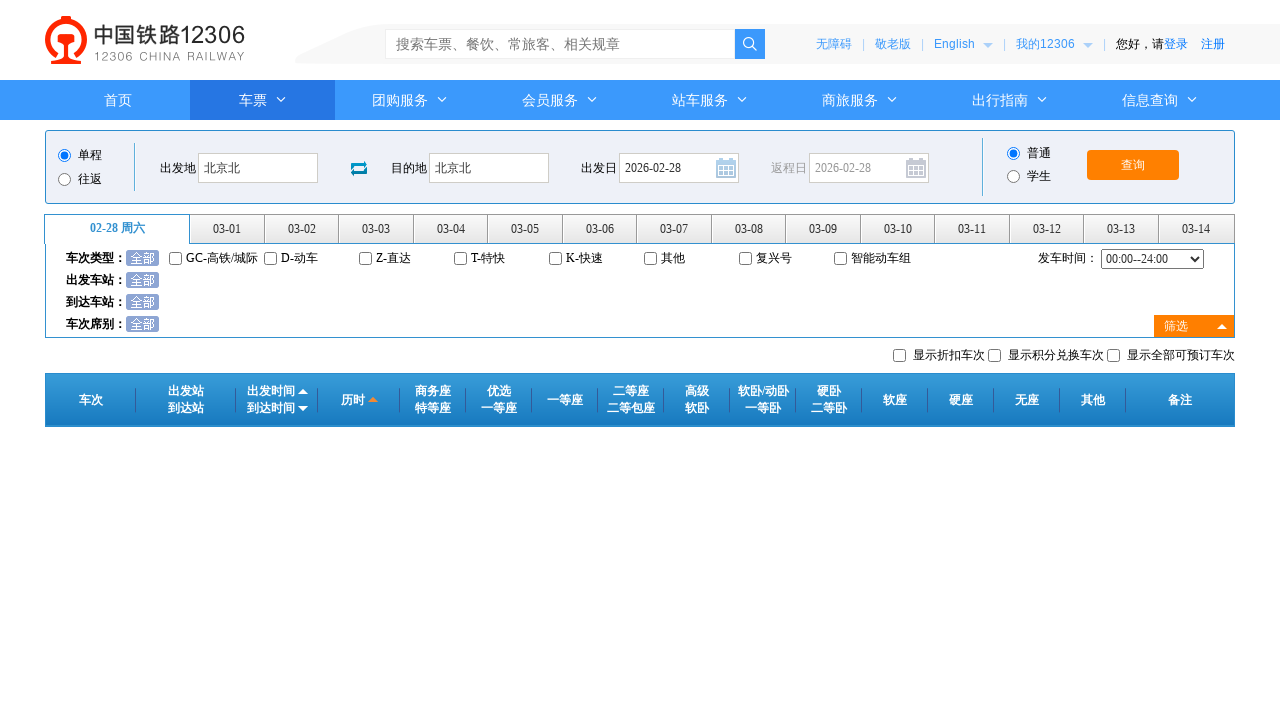

Cleared the date field on #train_date
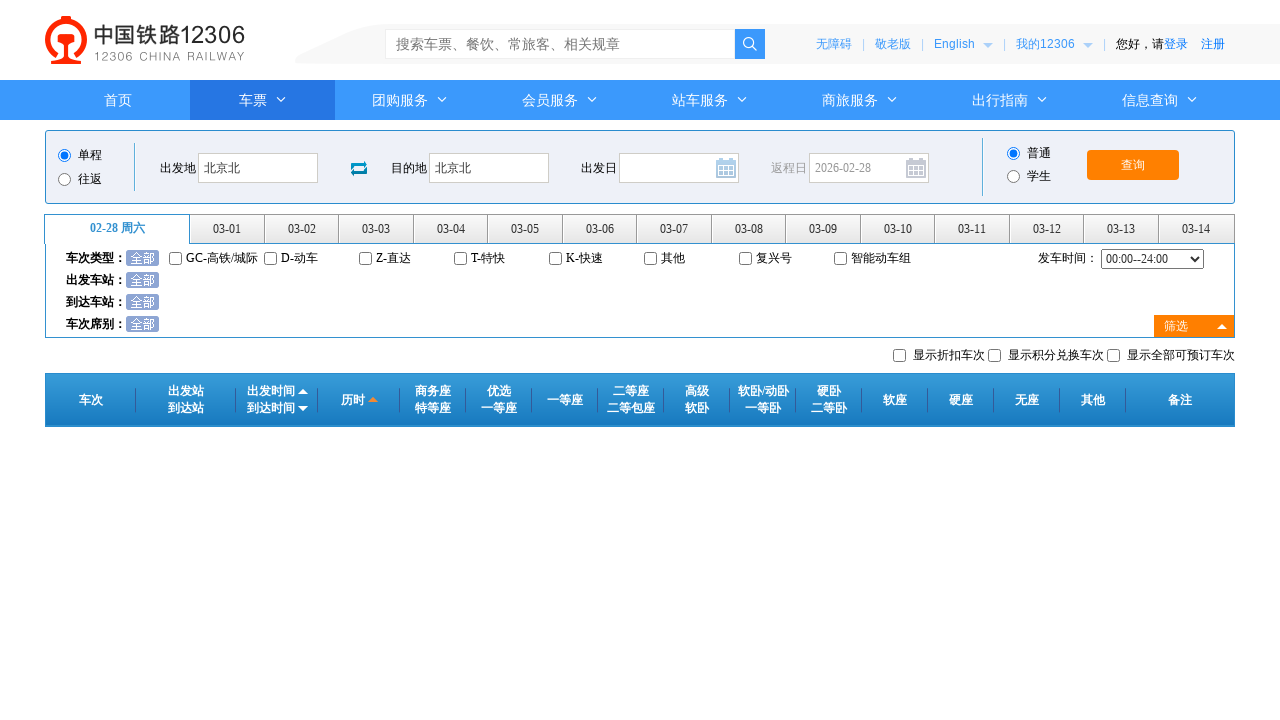

Entered travel date '2024-12-15' on #train_date
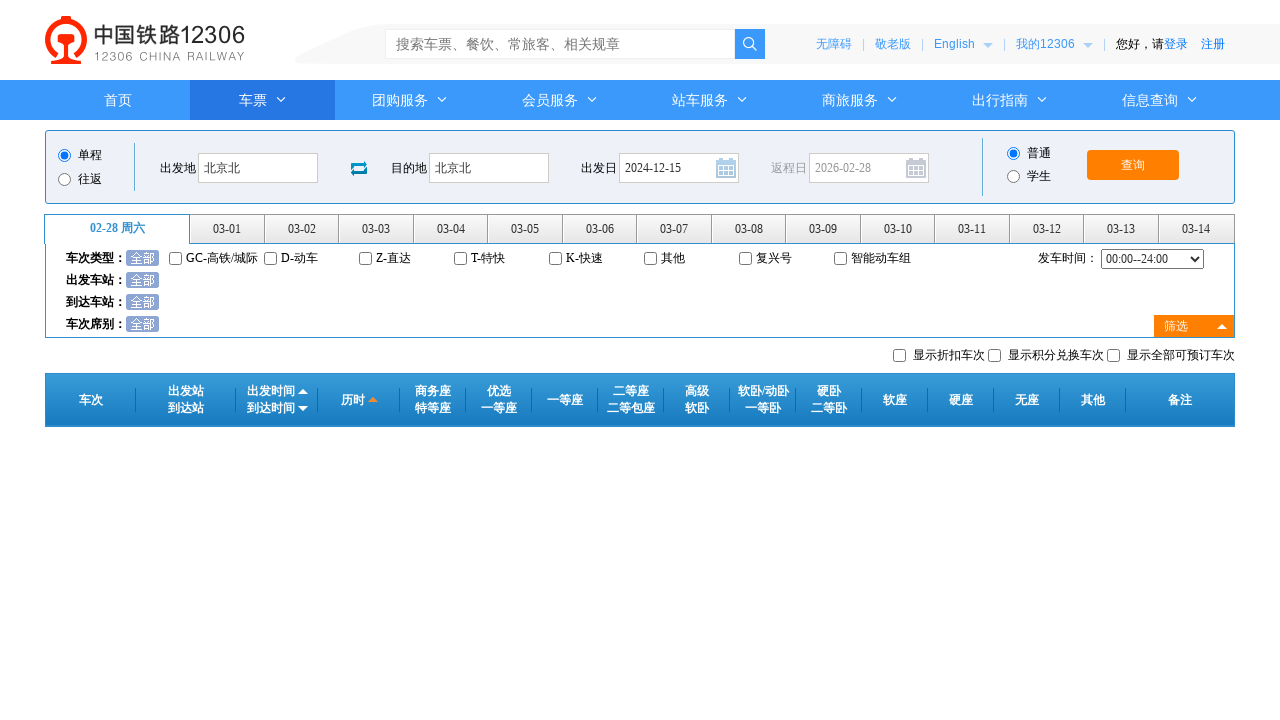

Clicked on date field to confirm date entry at (679, 168) on #train_date
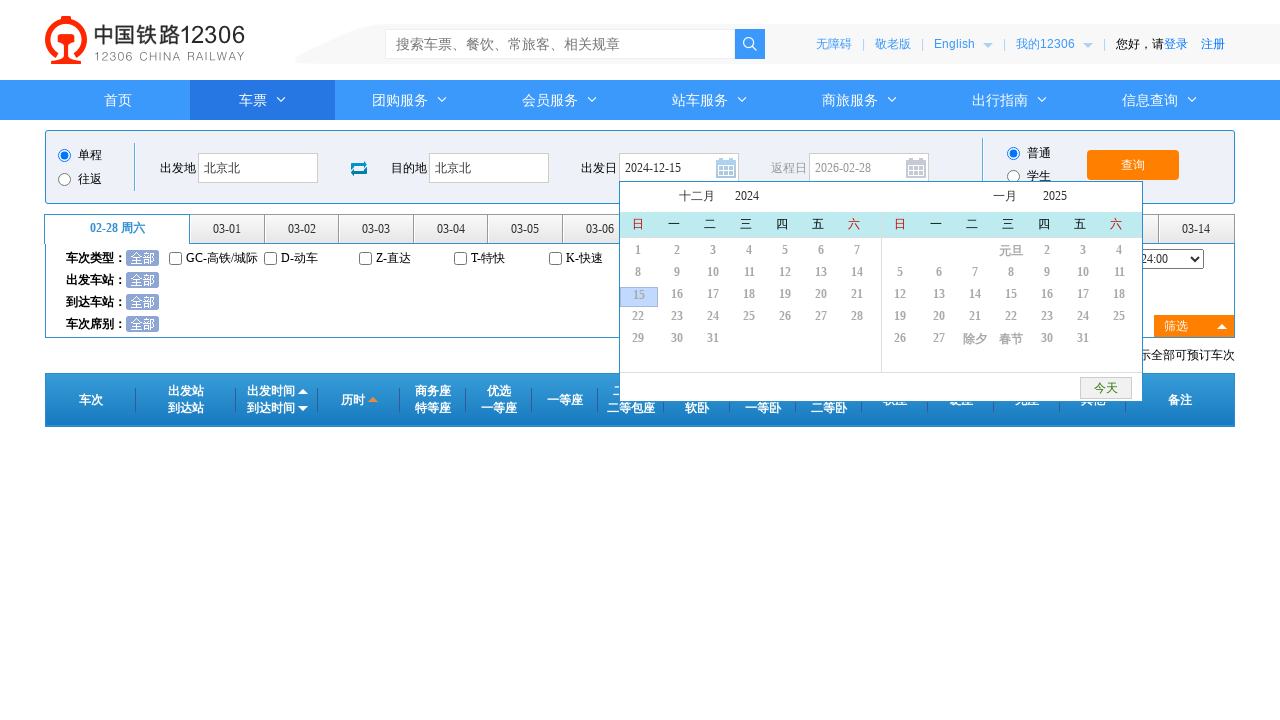

Clicked search button to query available tickets at (1133, 165) on #query_ticket
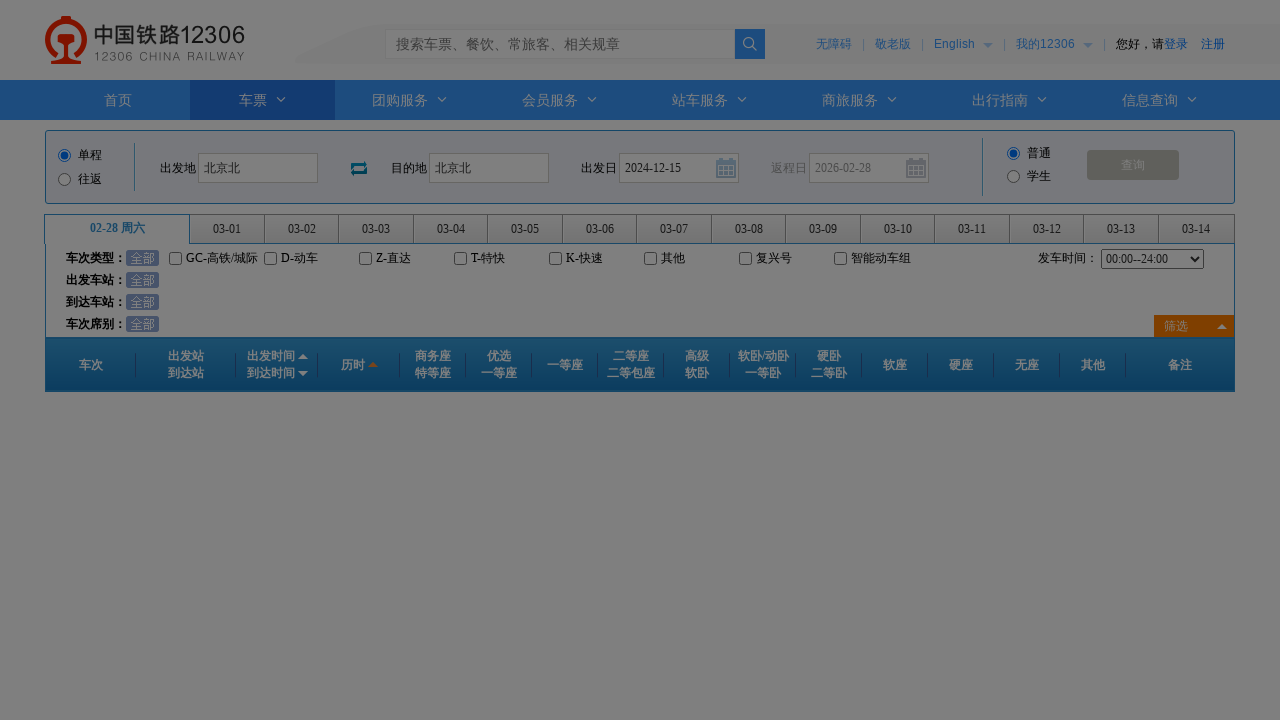

Waited for ticket search results to load (2000ms timeout)
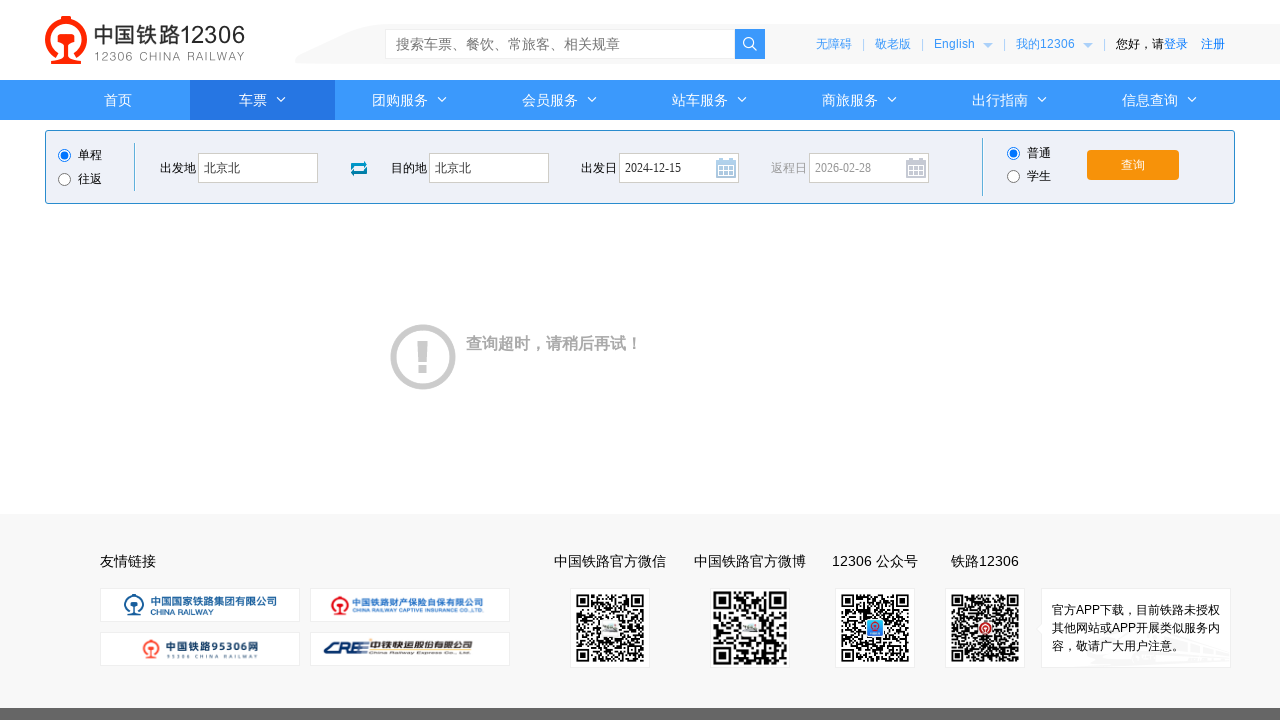

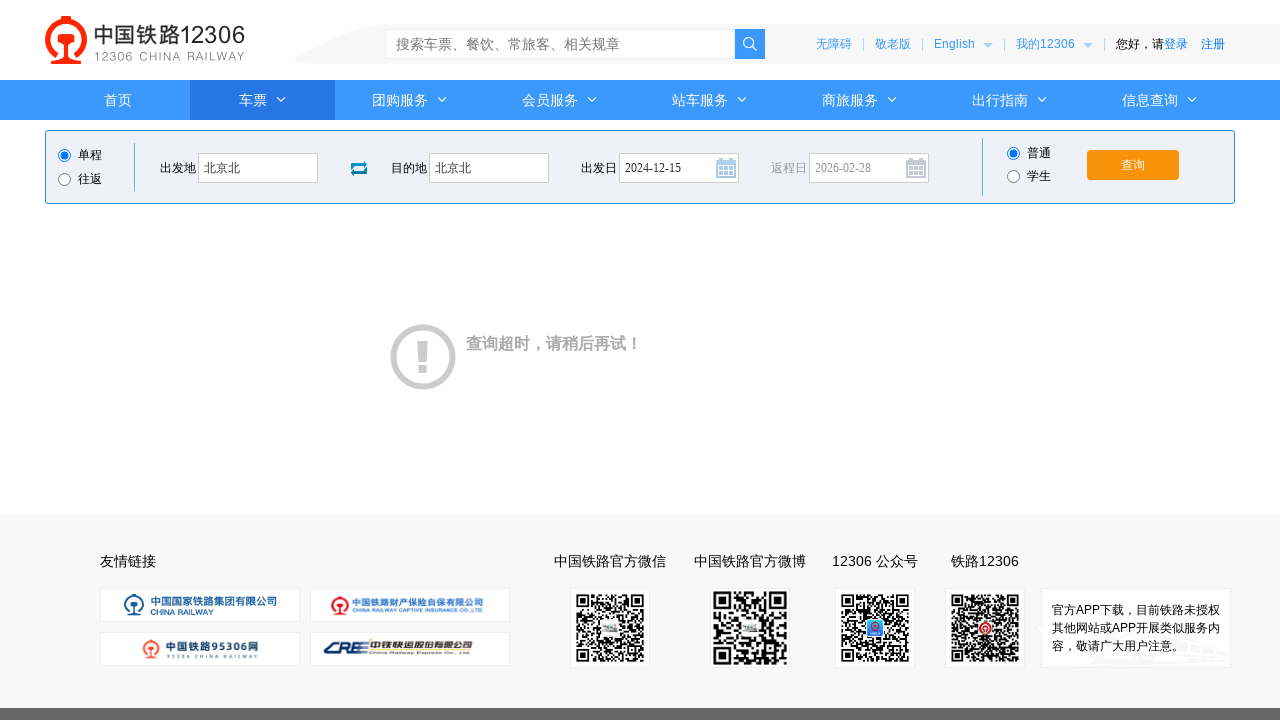